Tests multi-select dropdown functionality by selecting and deselecting multiple options using different methods

Starting URL: https://www.w3schools.com/tags/tryit.asp?filename=tryhtml_select_multiple

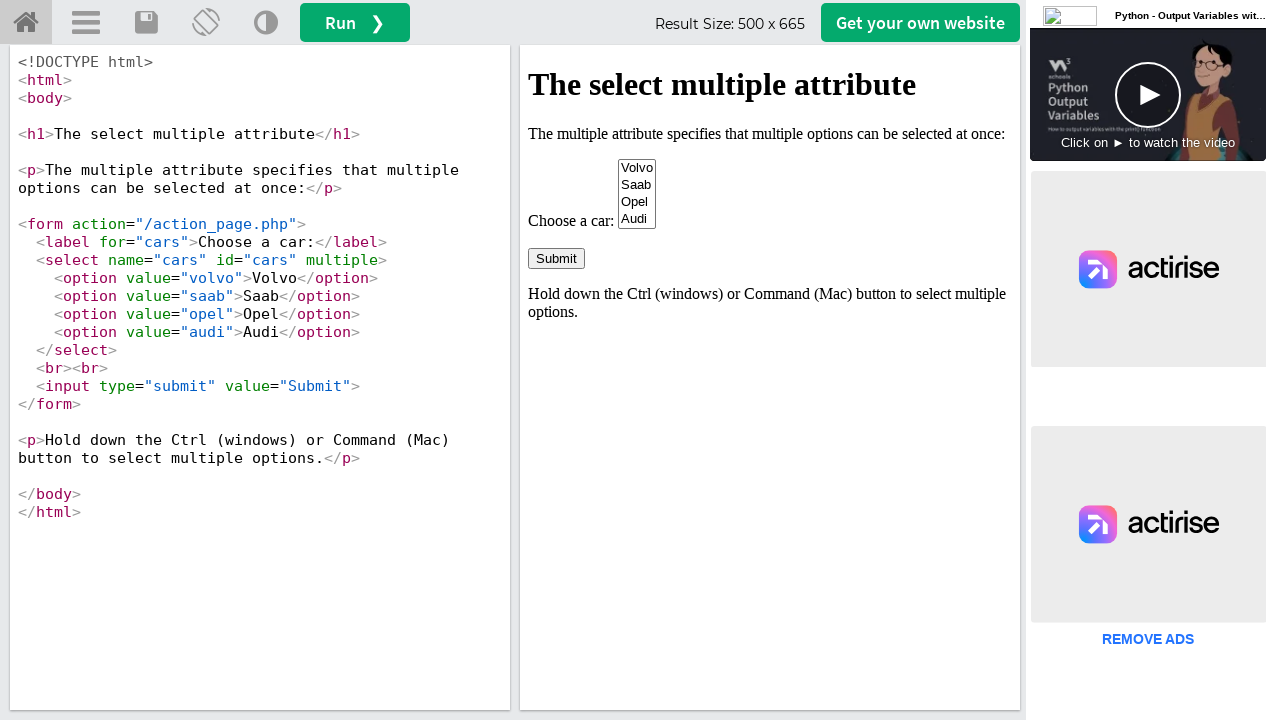

Waited for dropdown to load in iframe
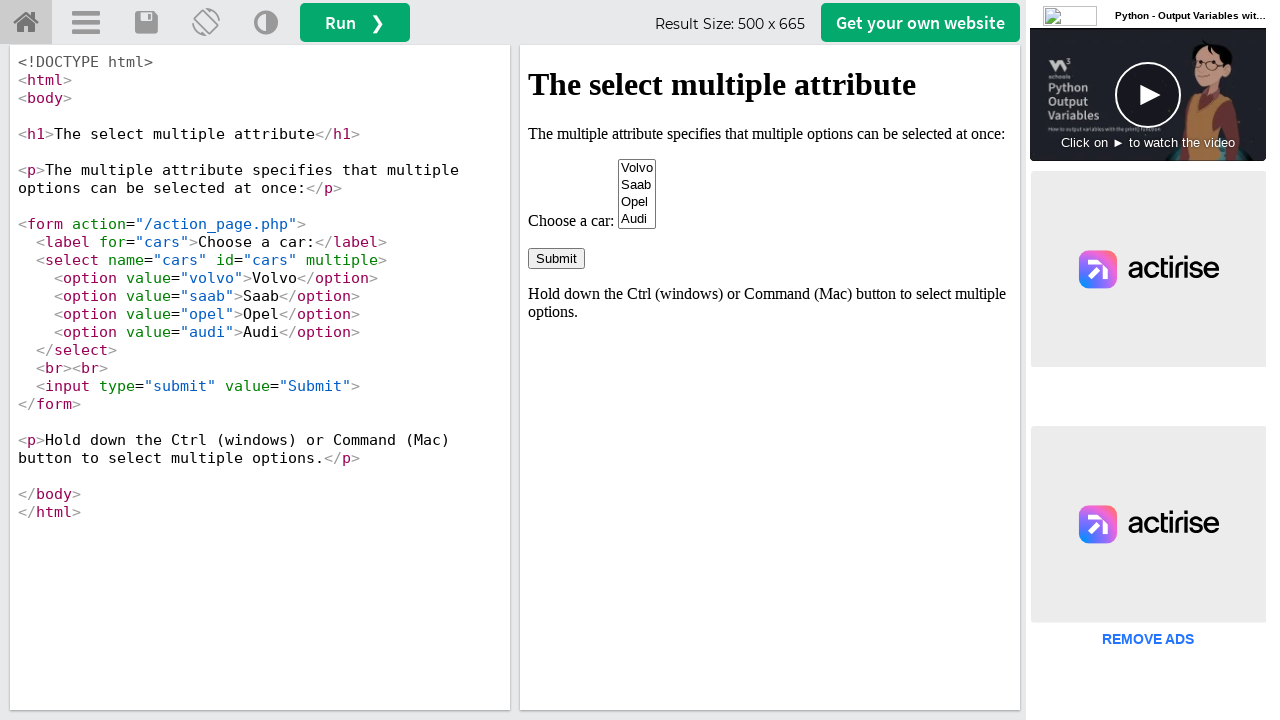

Accessed iframe containing the multi-select dropdown
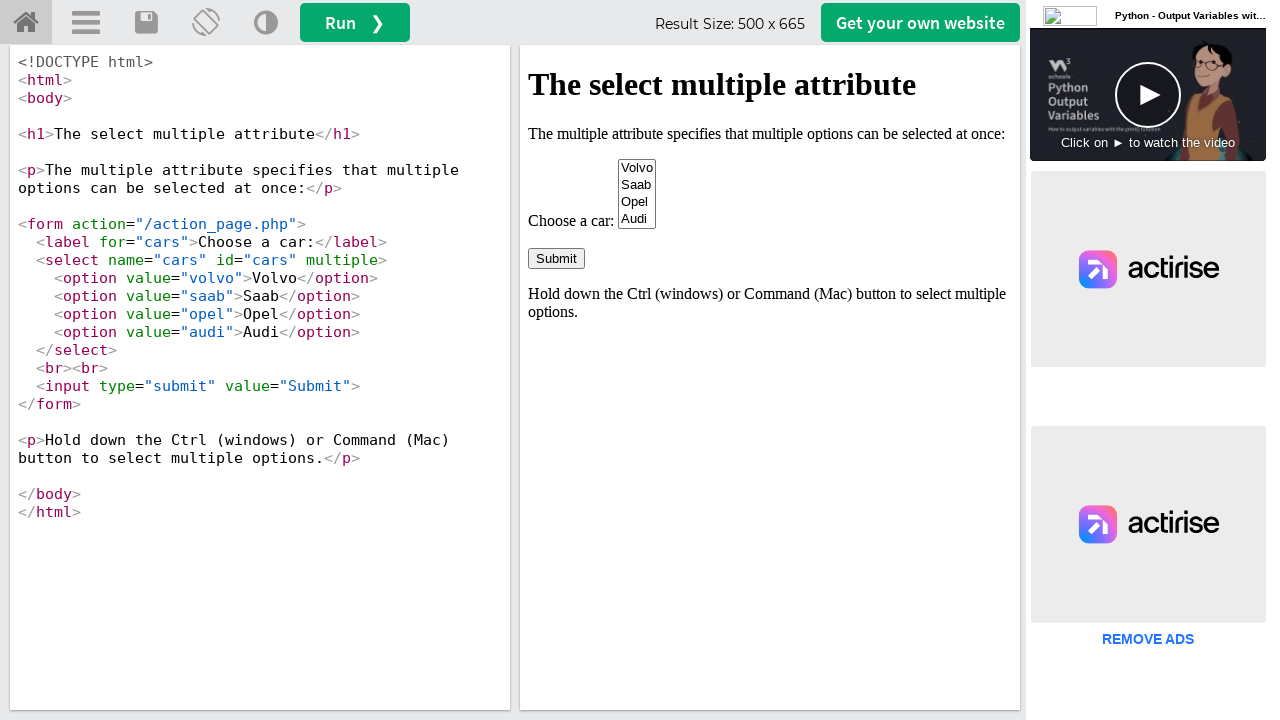

Selected first option (Volvo) by index
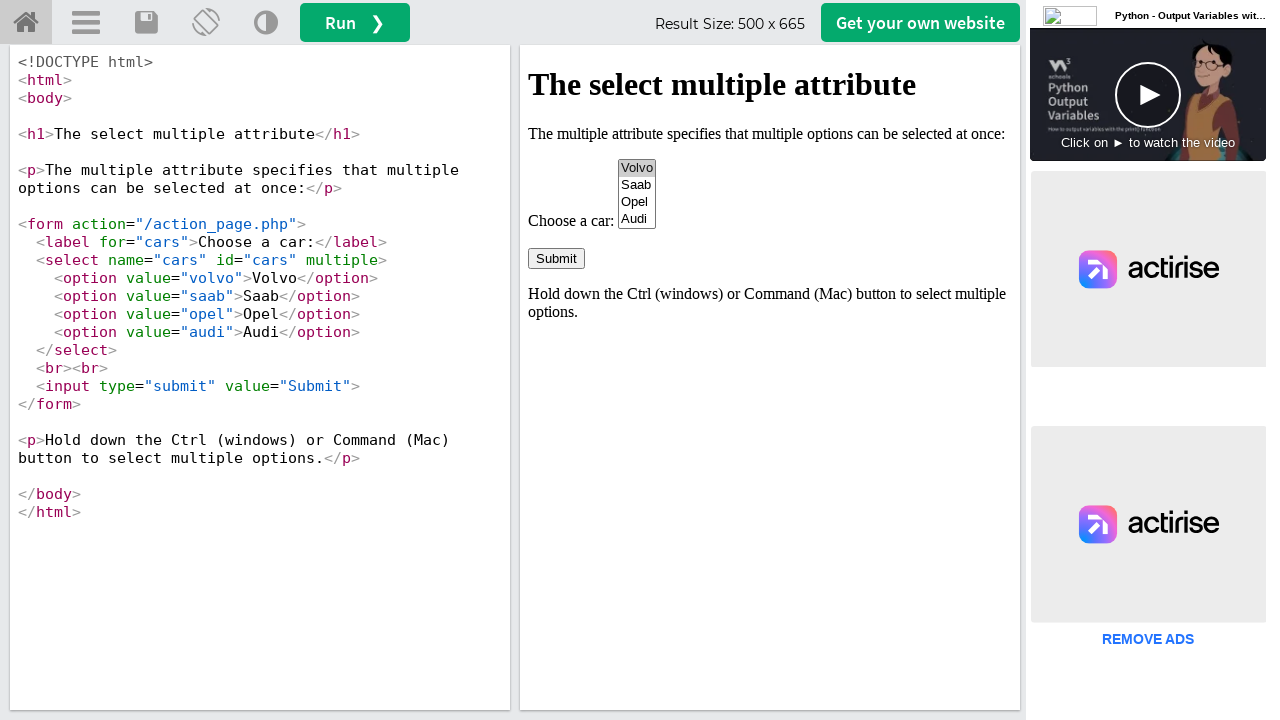

Selected Opel option by value
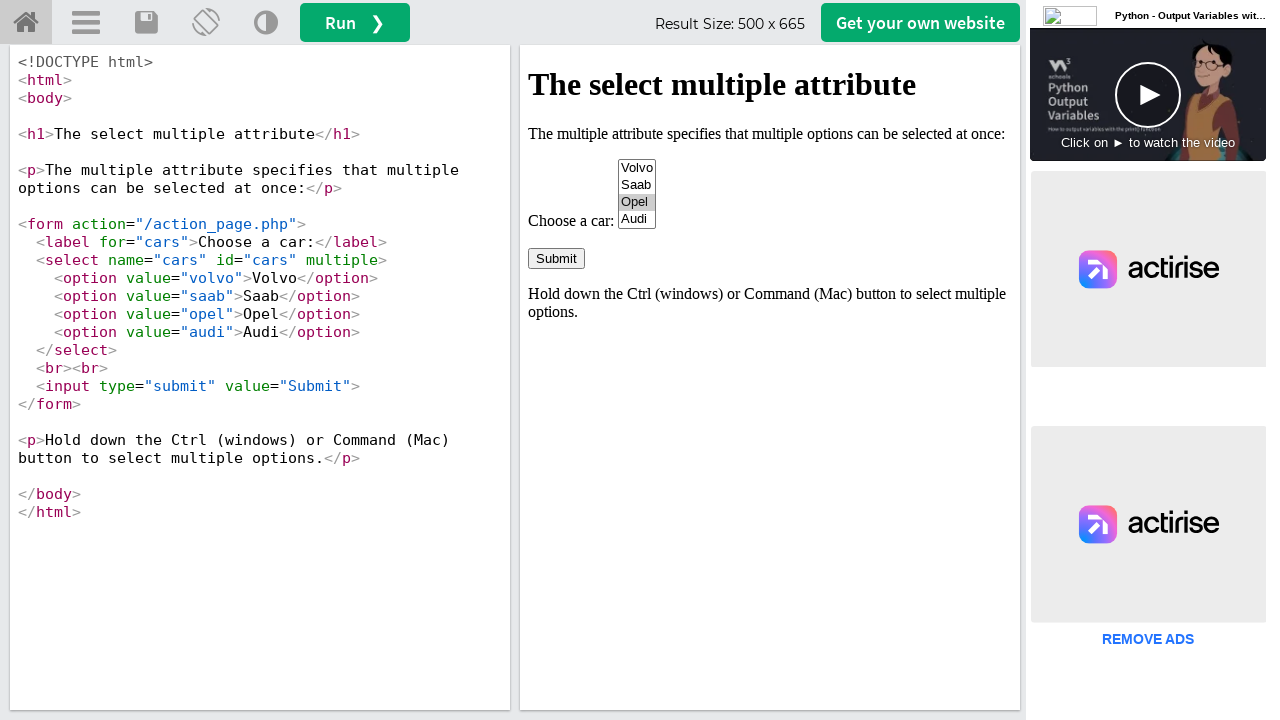

Selected Audi option by label
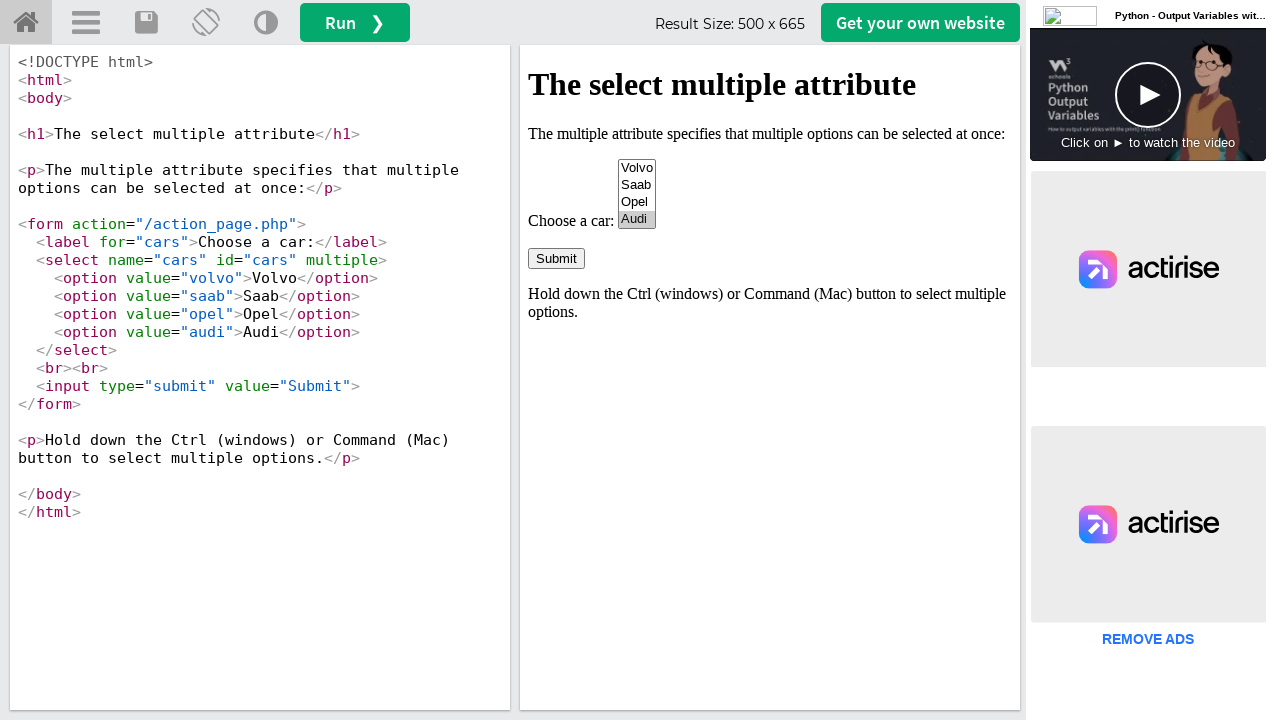

Deselected Opel option using JavaScript
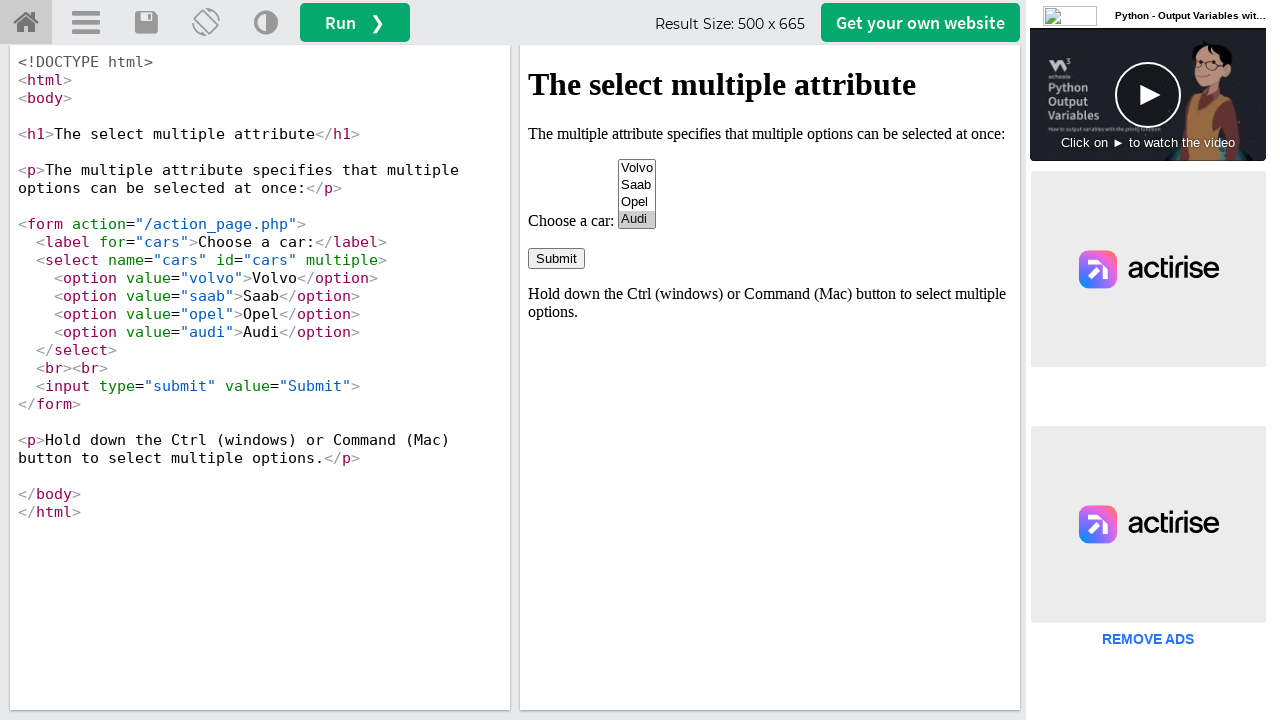

Deselected all options using JavaScript
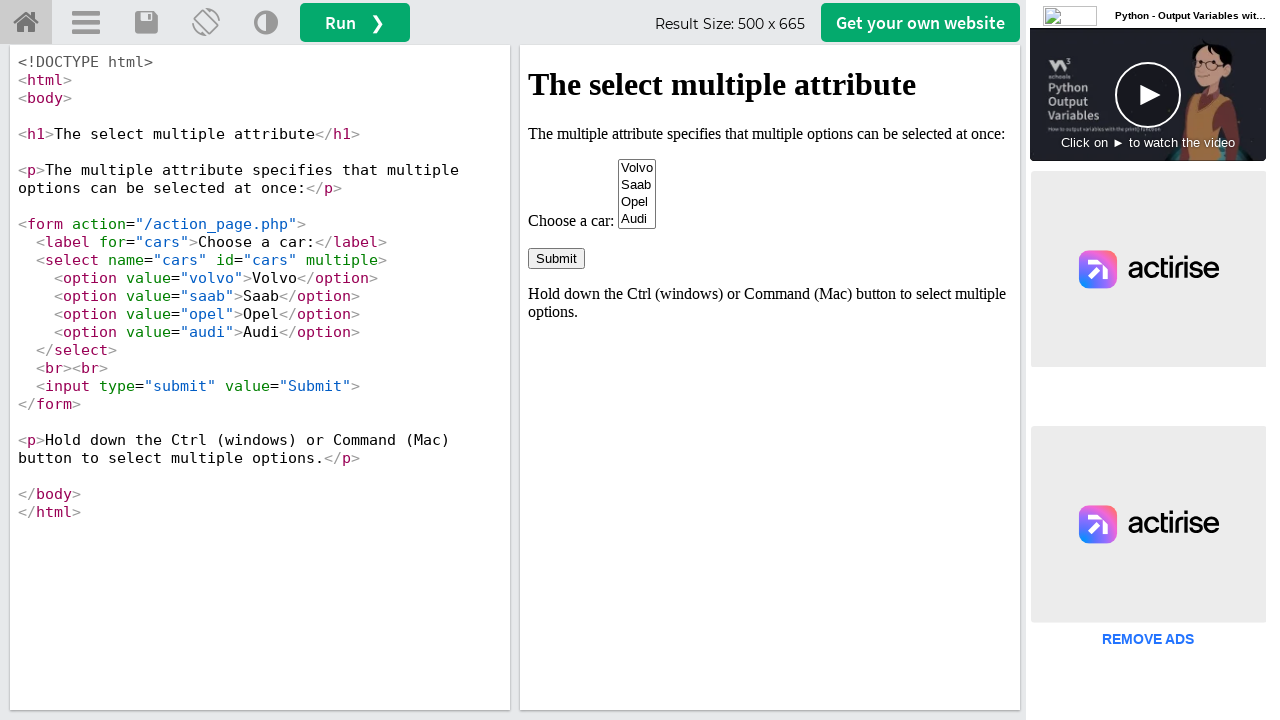

Selected Audi option again
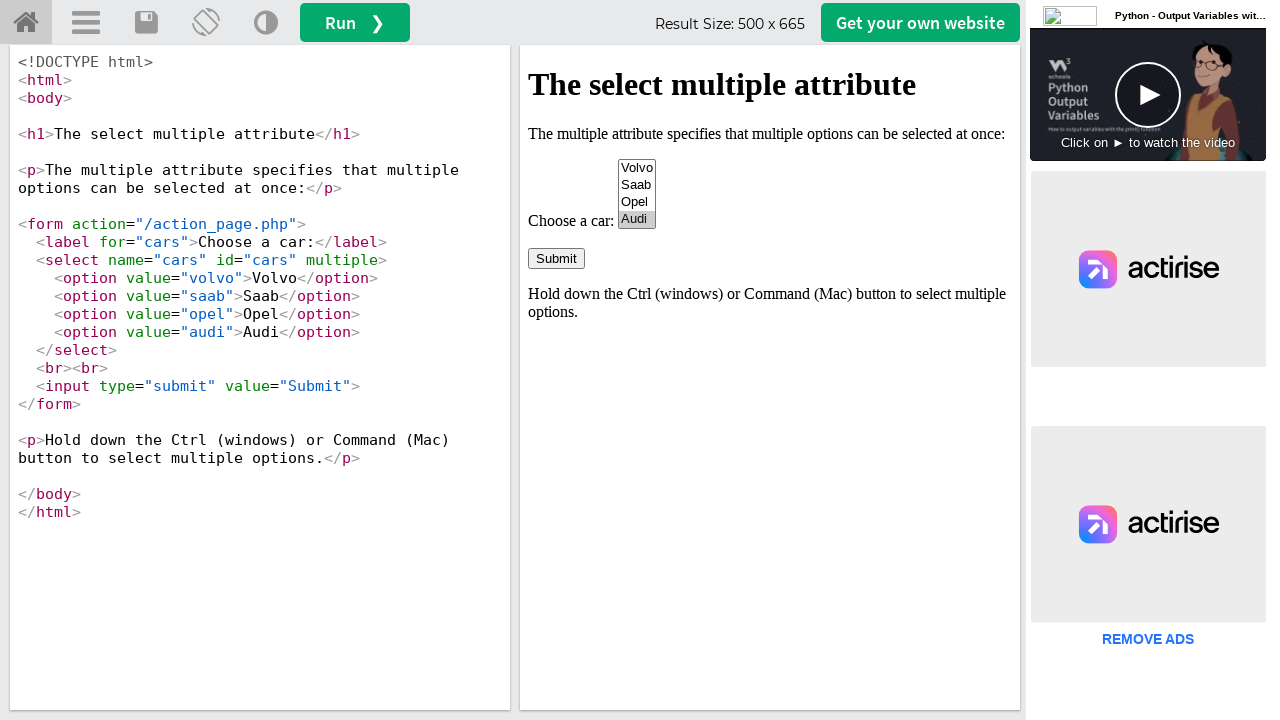

Selected first option (Volvo) by index again
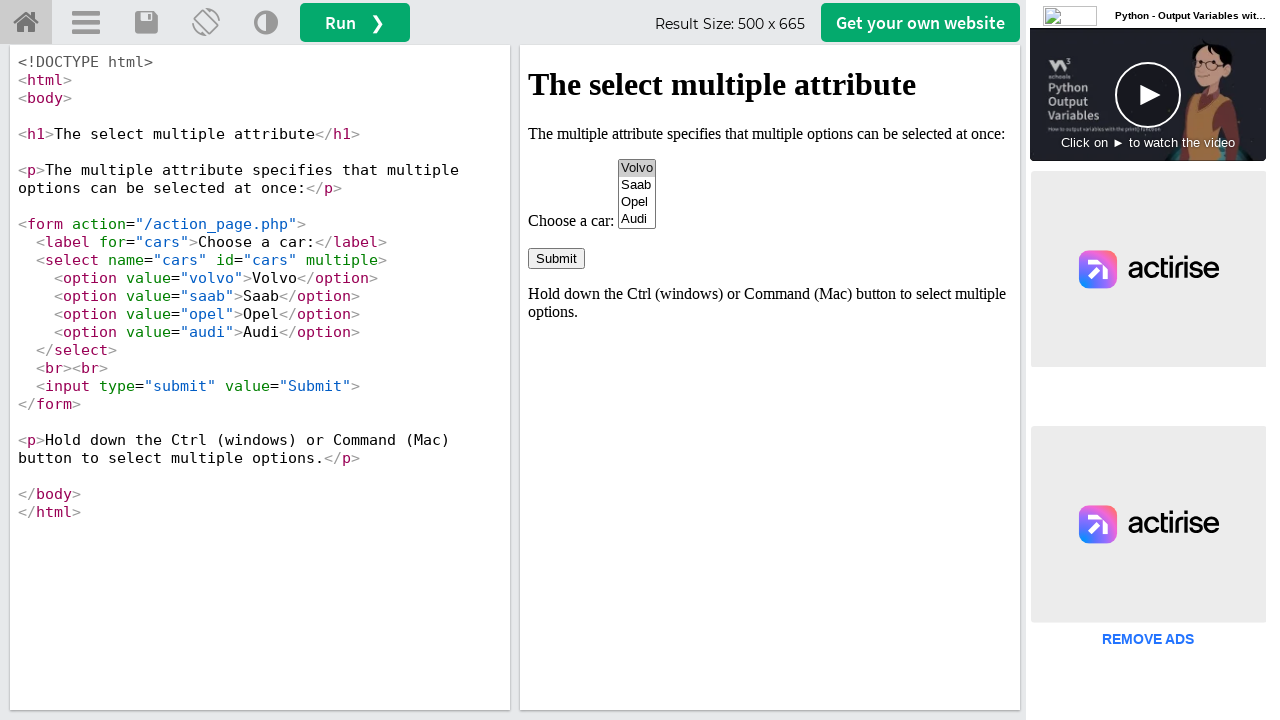

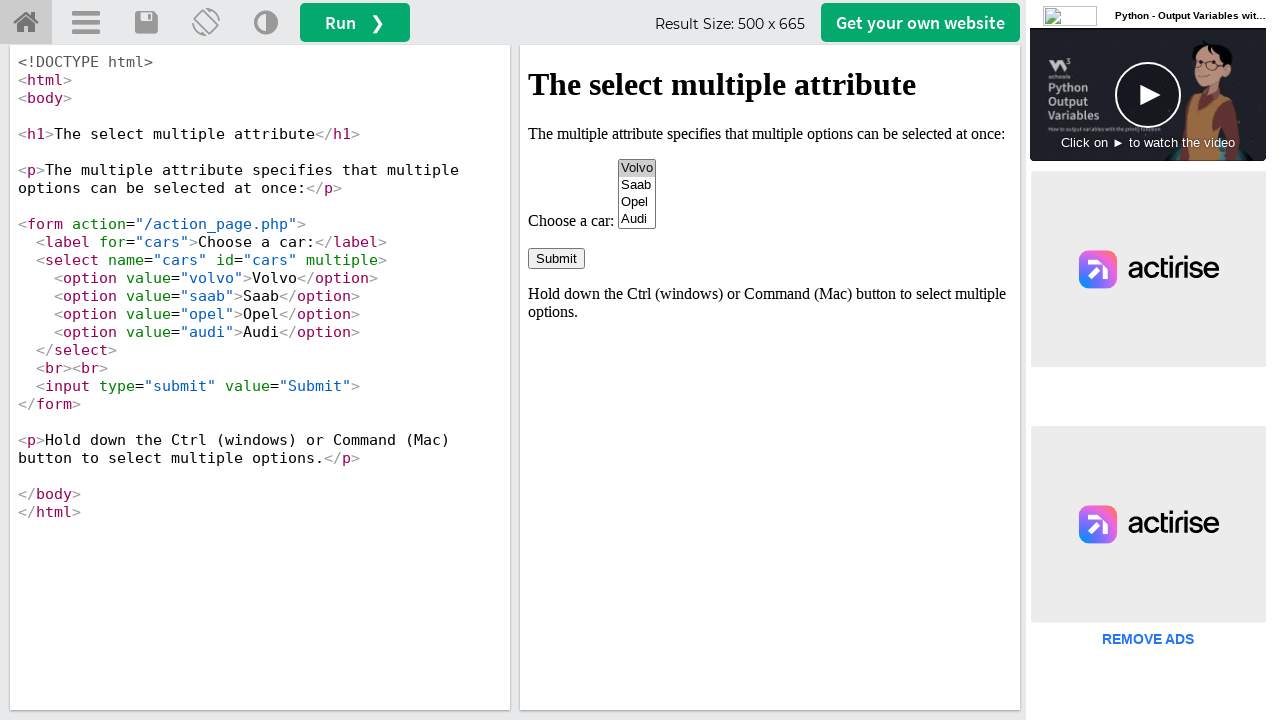